Tests confirm popup handling by setting up a dialog handler to accept the dialog and clicking the confirm button.

Starting URL: https://rahulshettyacademy.com/AutomationPractice

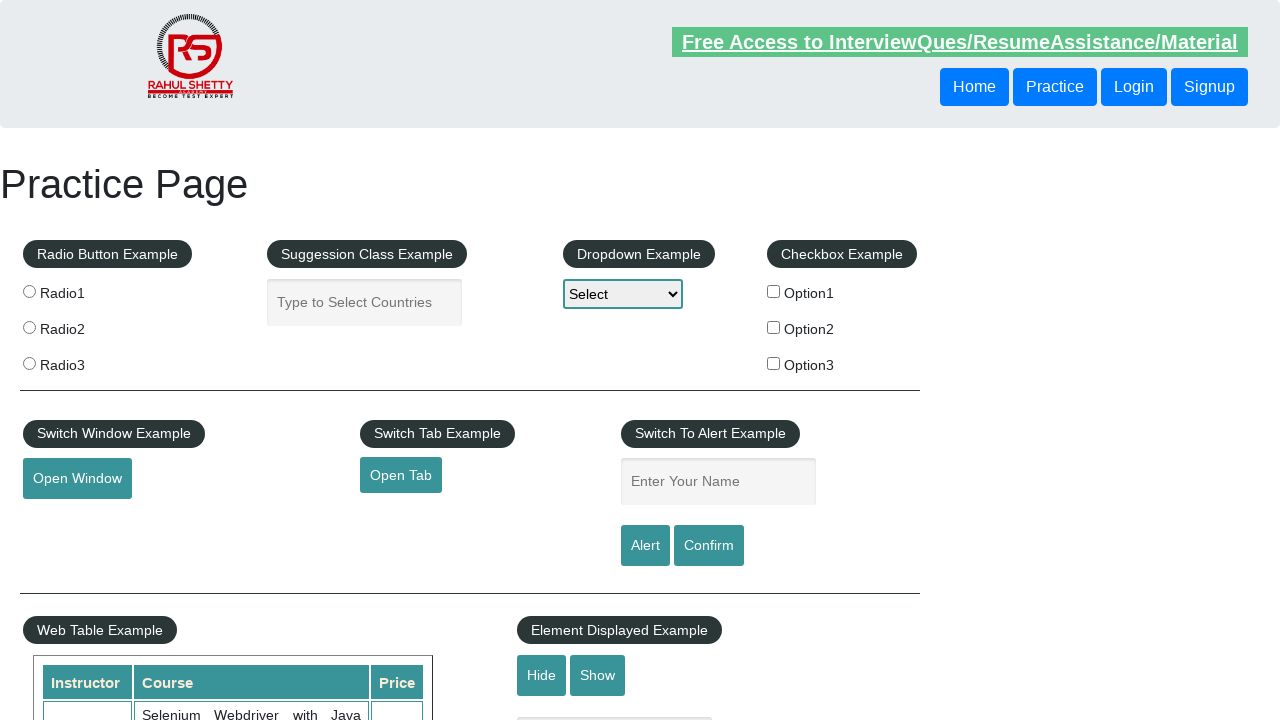

Set up dialog handler to accept confirm popup
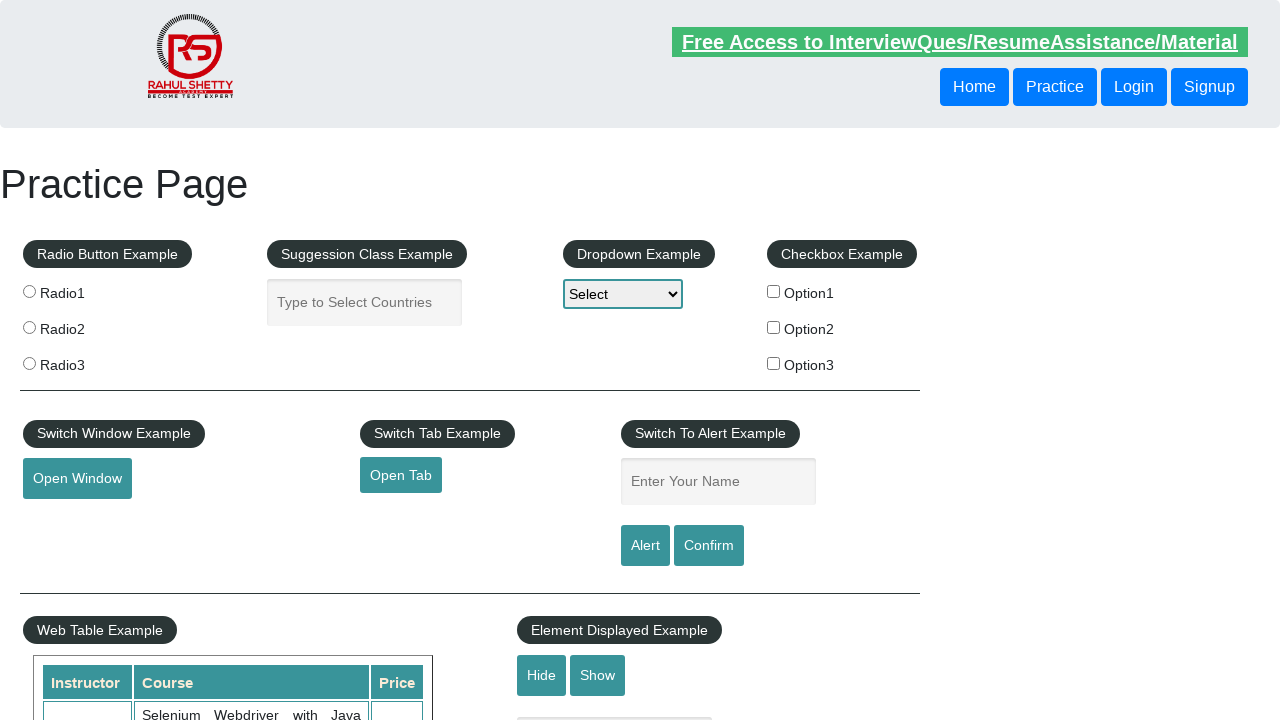

Clicked confirm button to trigger popup at (709, 546) on #confirmbtn
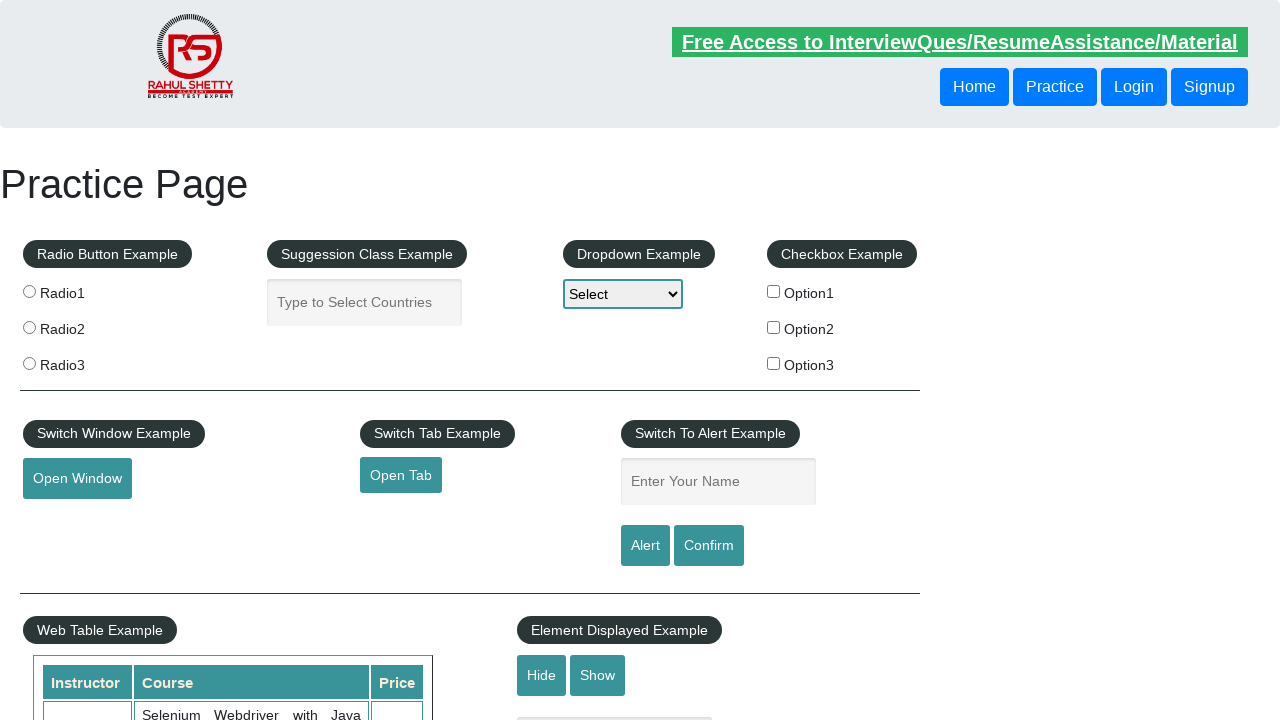

Waited for dialog to be handled
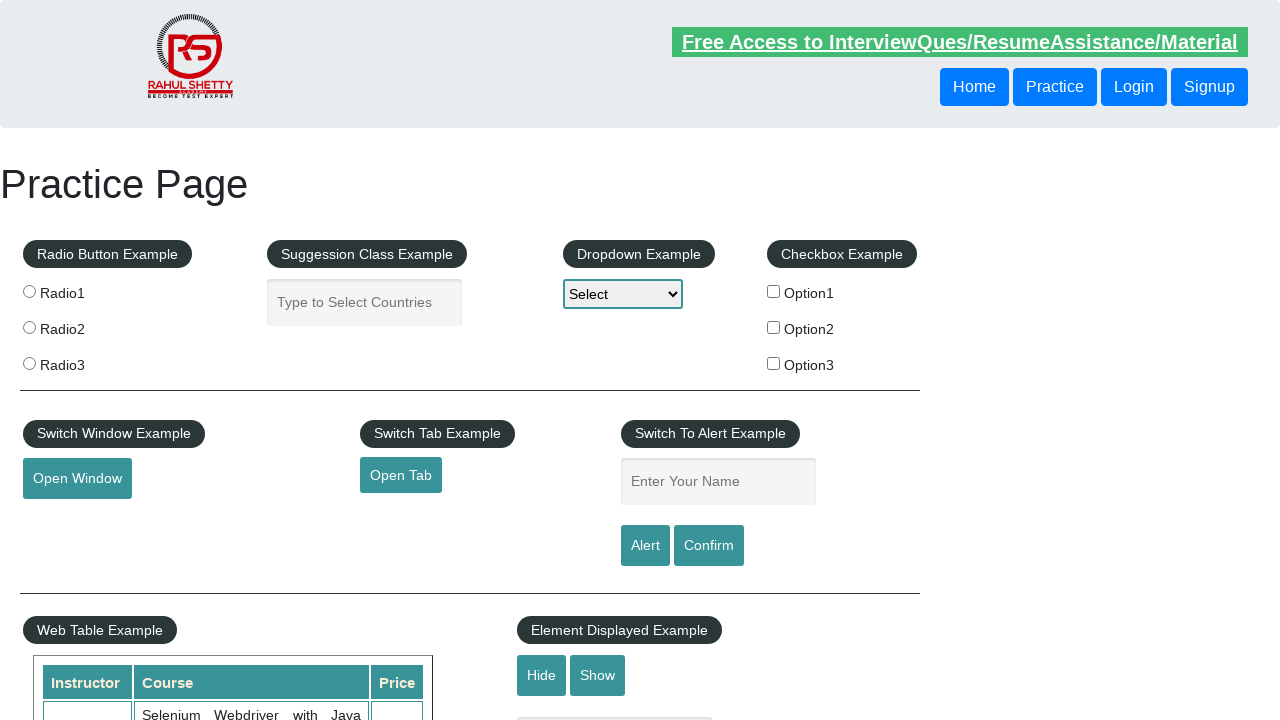

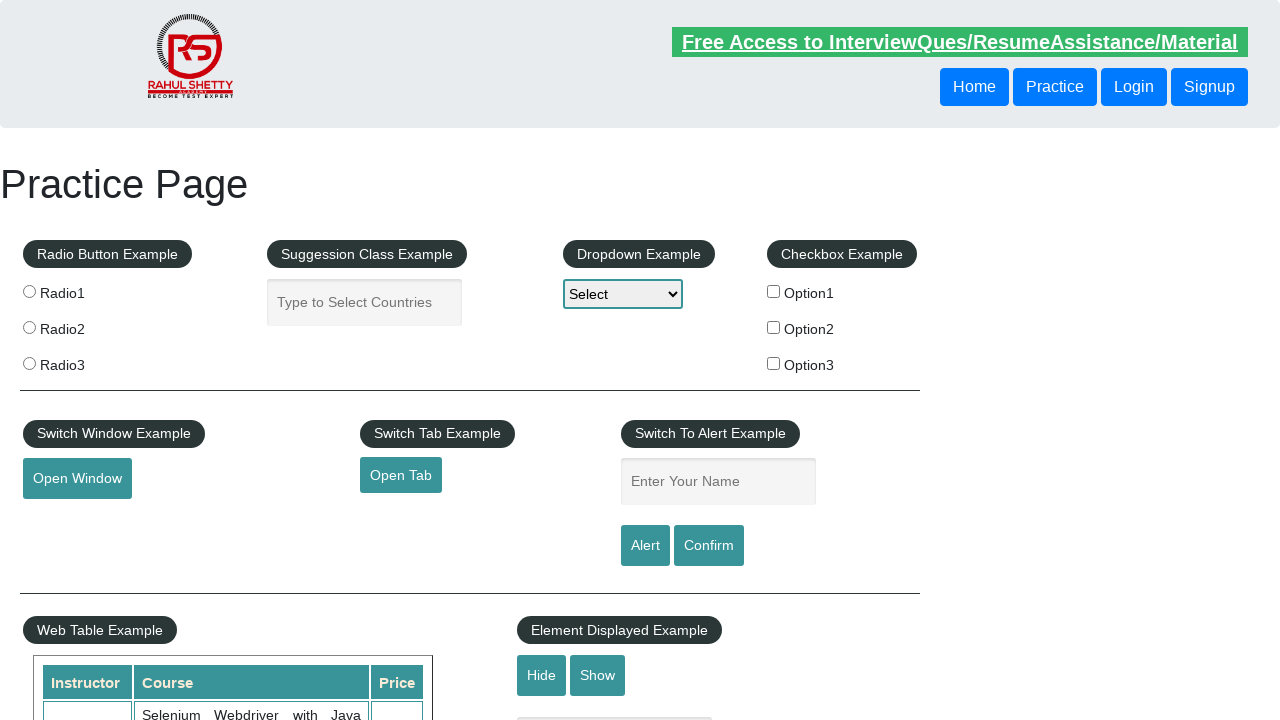